Tests hover functionality by hovering over figures and verifying their captions appear

Starting URL: https://the-internet.herokuapp.com/hovers

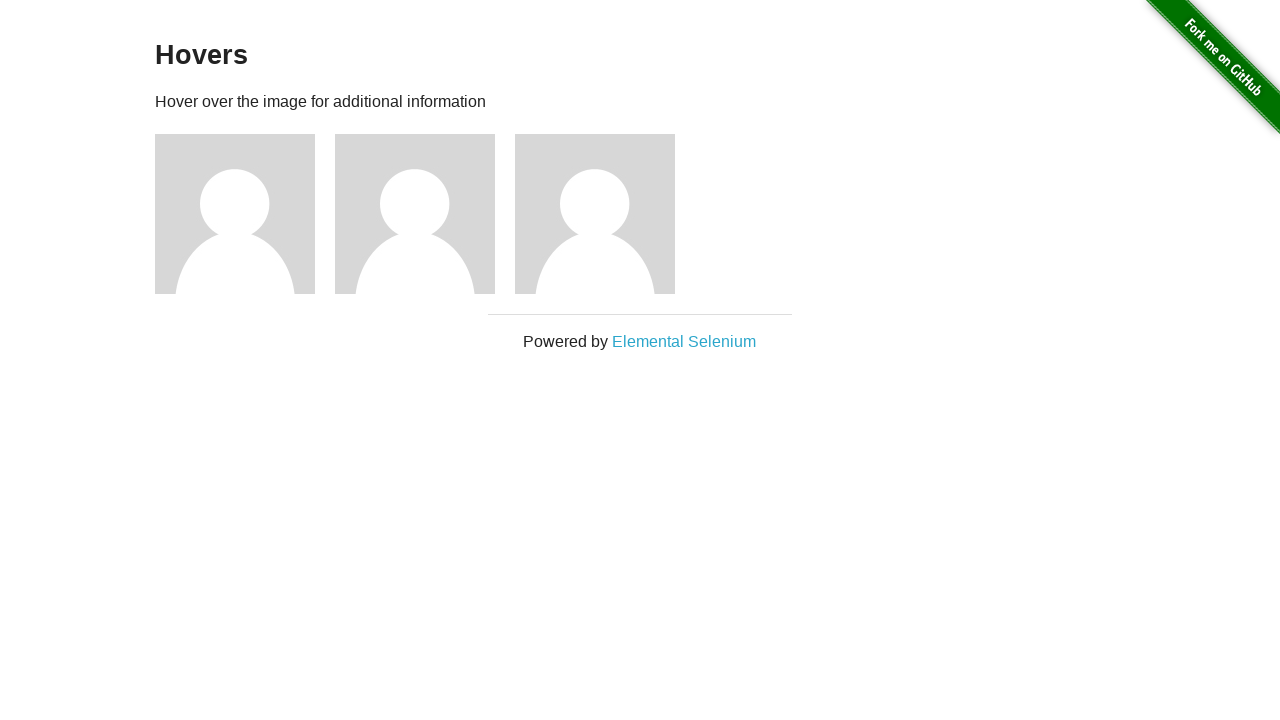

Hovered over first figure image at (235, 214) on .figure:nth-of-type(1) img
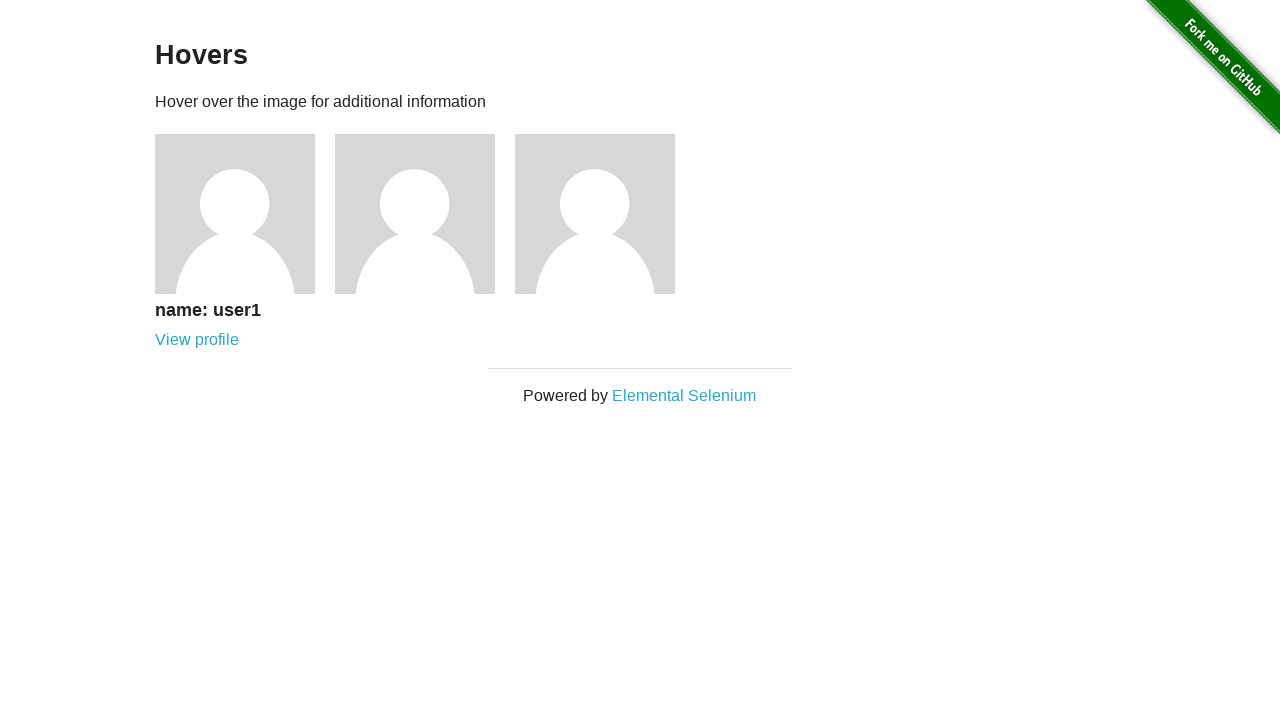

Verified caption 'user1' is visible for first figure
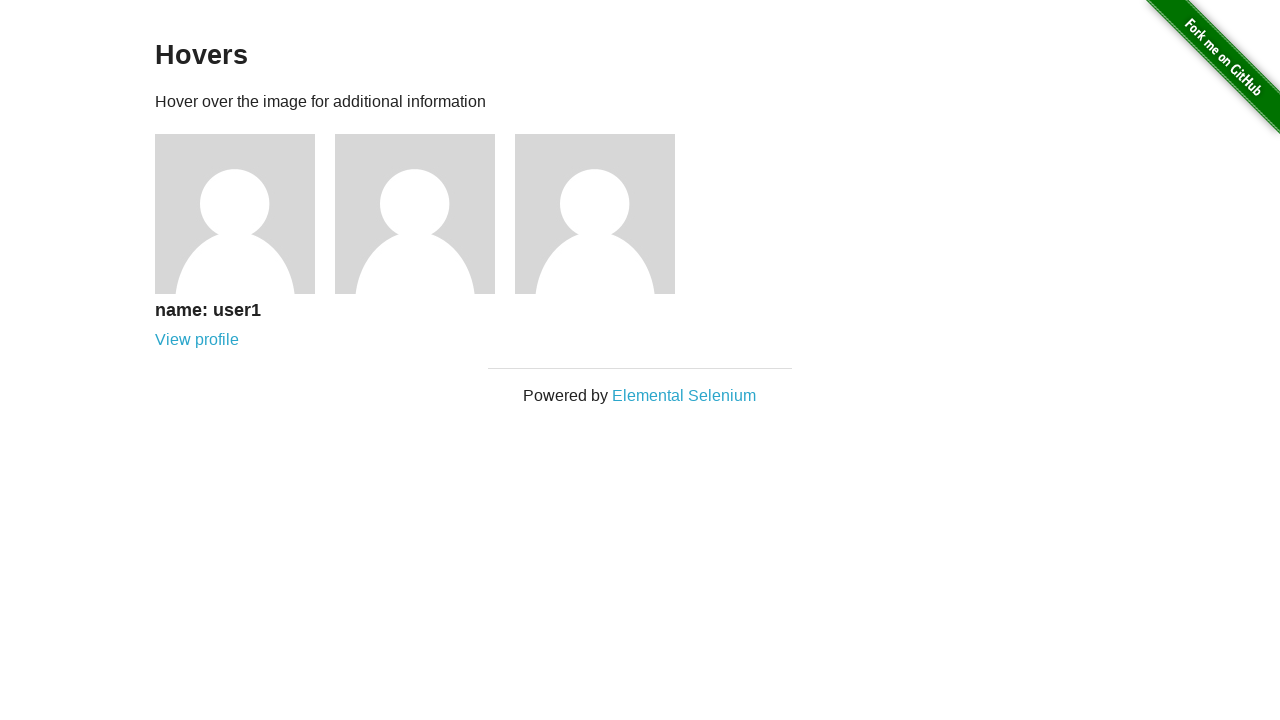

Hovered over second figure image at (415, 214) on .figure:nth-of-type(2) img
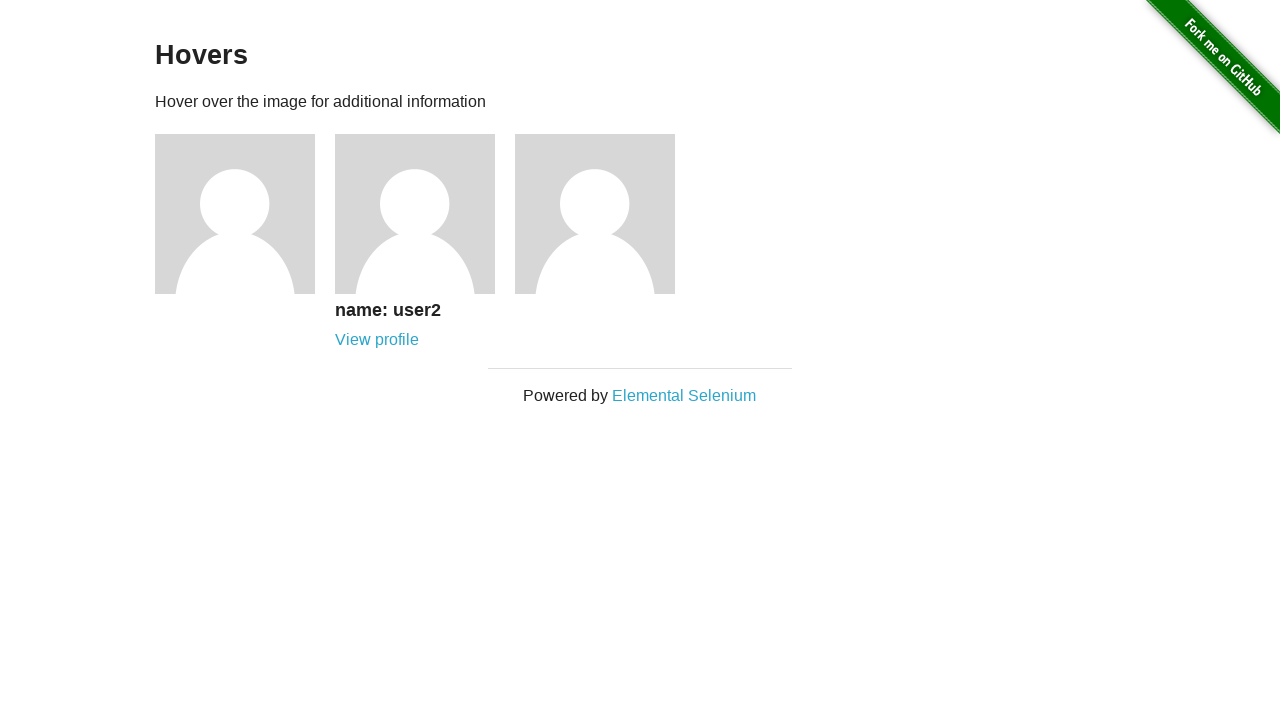

Verified caption 'user2' is visible for second figure
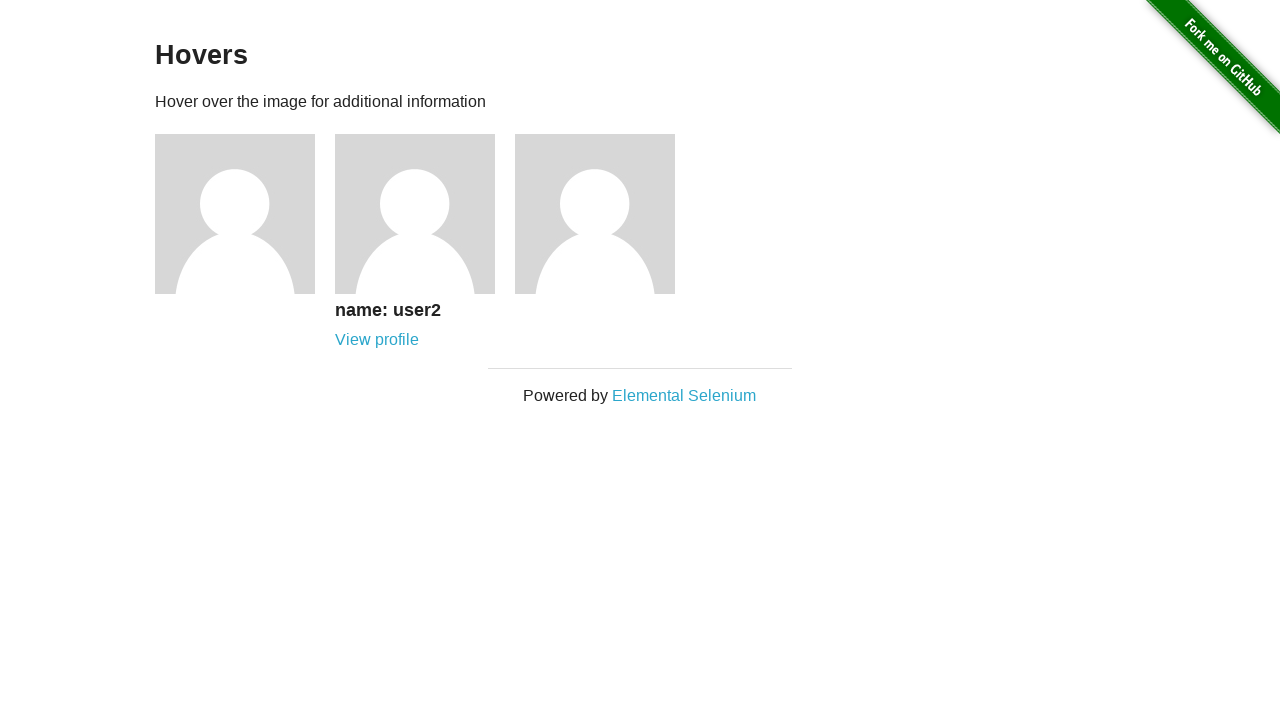

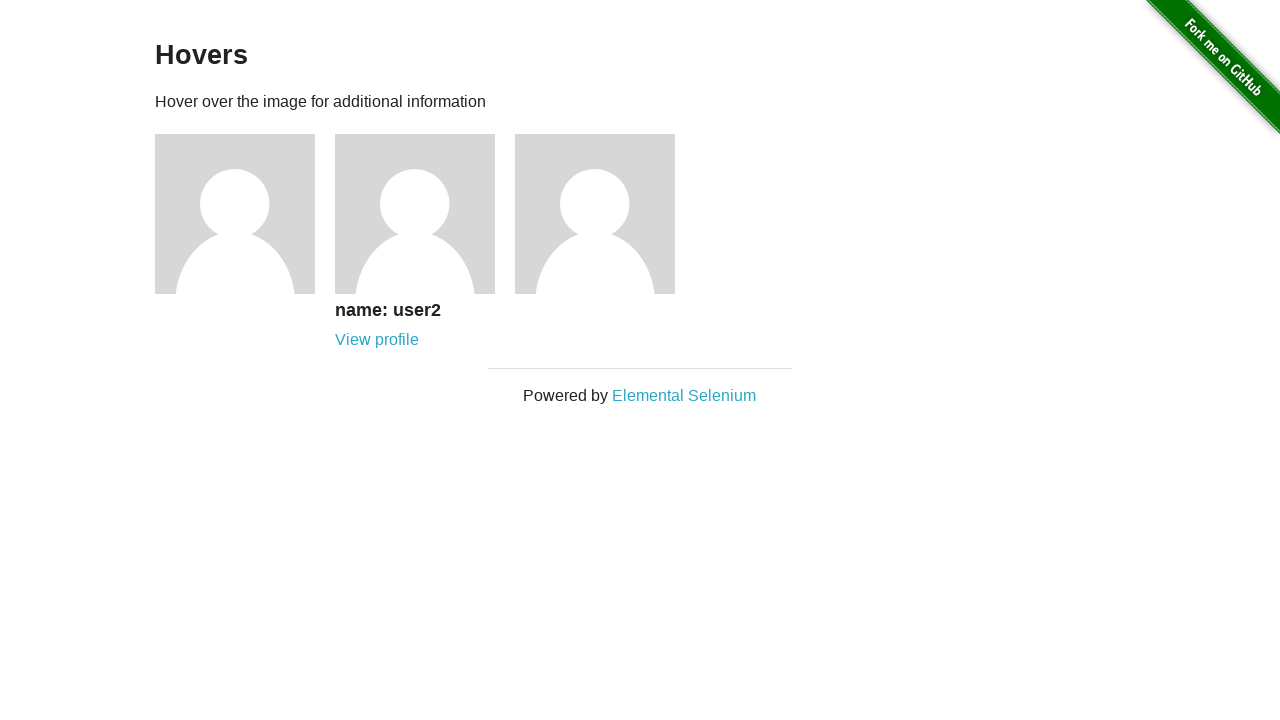